Navigates to the GreenKart offers page on Rahul Shetty Academy website

Starting URL: https://rahulshettyacademy.com/greenkart/#/offers

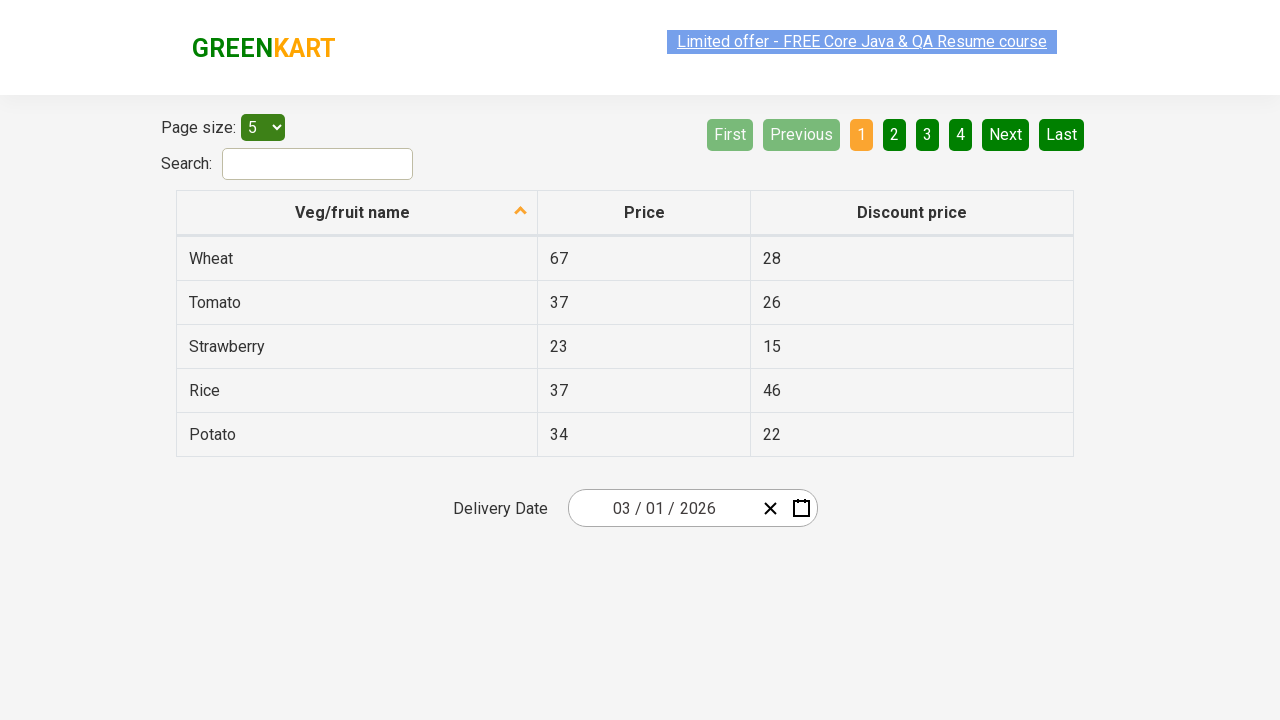

Navigated to GreenKart offers page and waited for body element to load
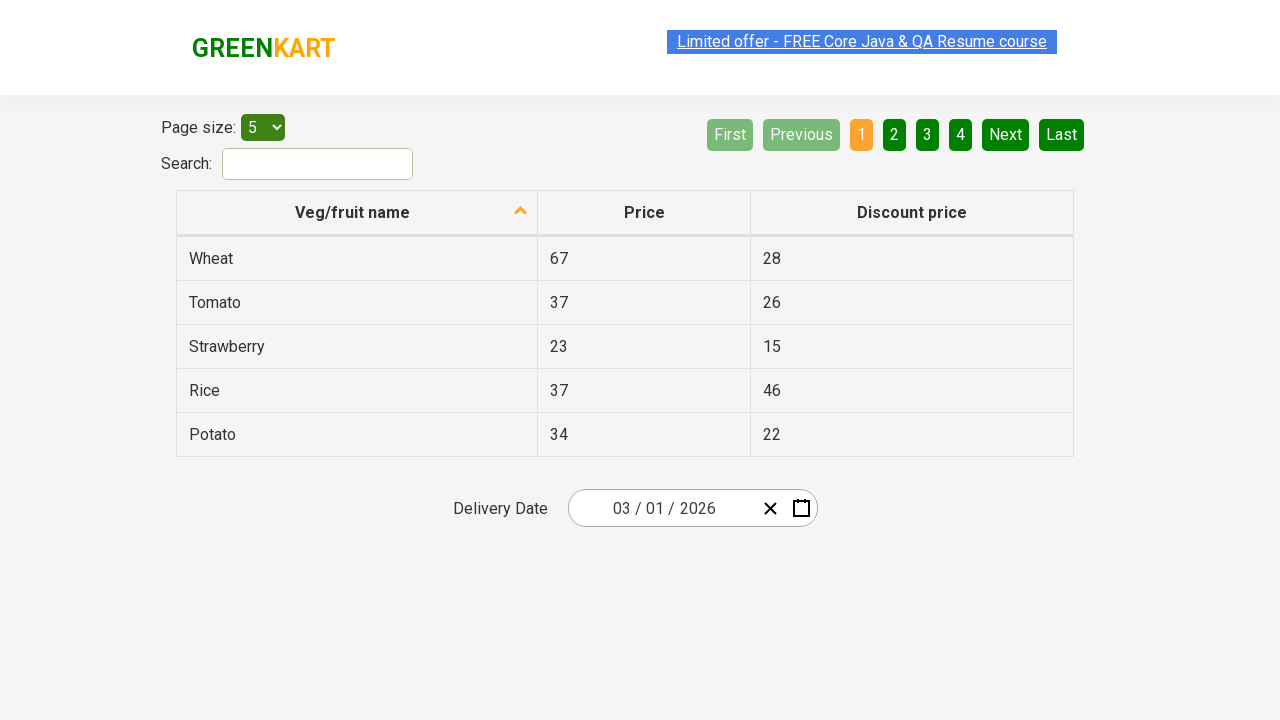

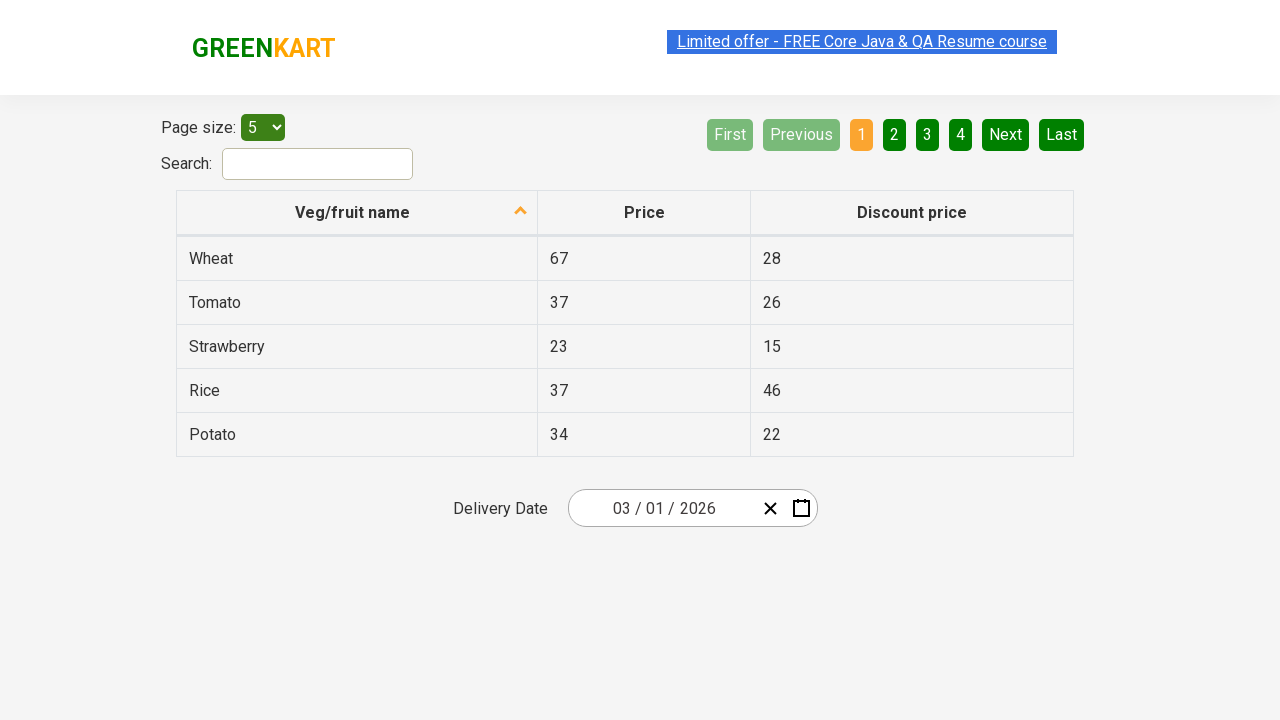